Tests the user registration functionality on ParaBank by navigating to the registration page, filling out all required fields (personal info, address, and account credentials), and submitting the form to create a new account.

Starting URL: https://parabank.parasoft.com/parabank/index.htm

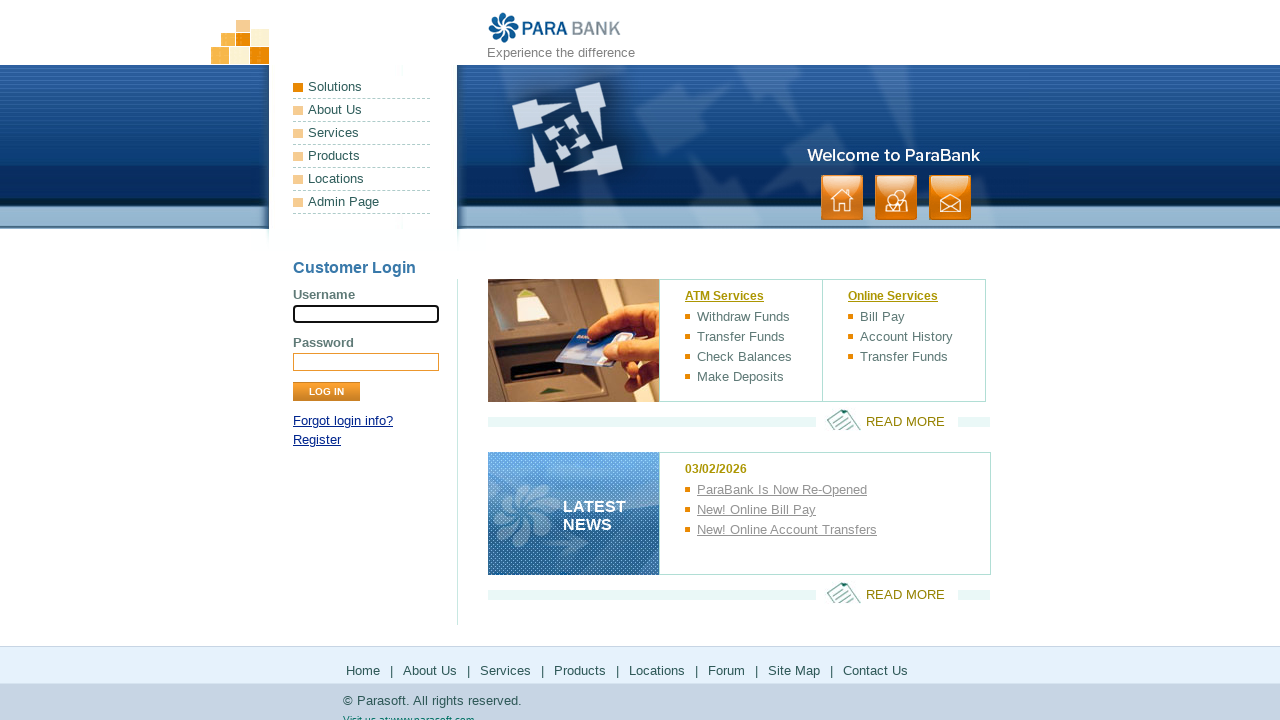

Clicked Register link to navigate to registration page at (317, 440) on text=Register
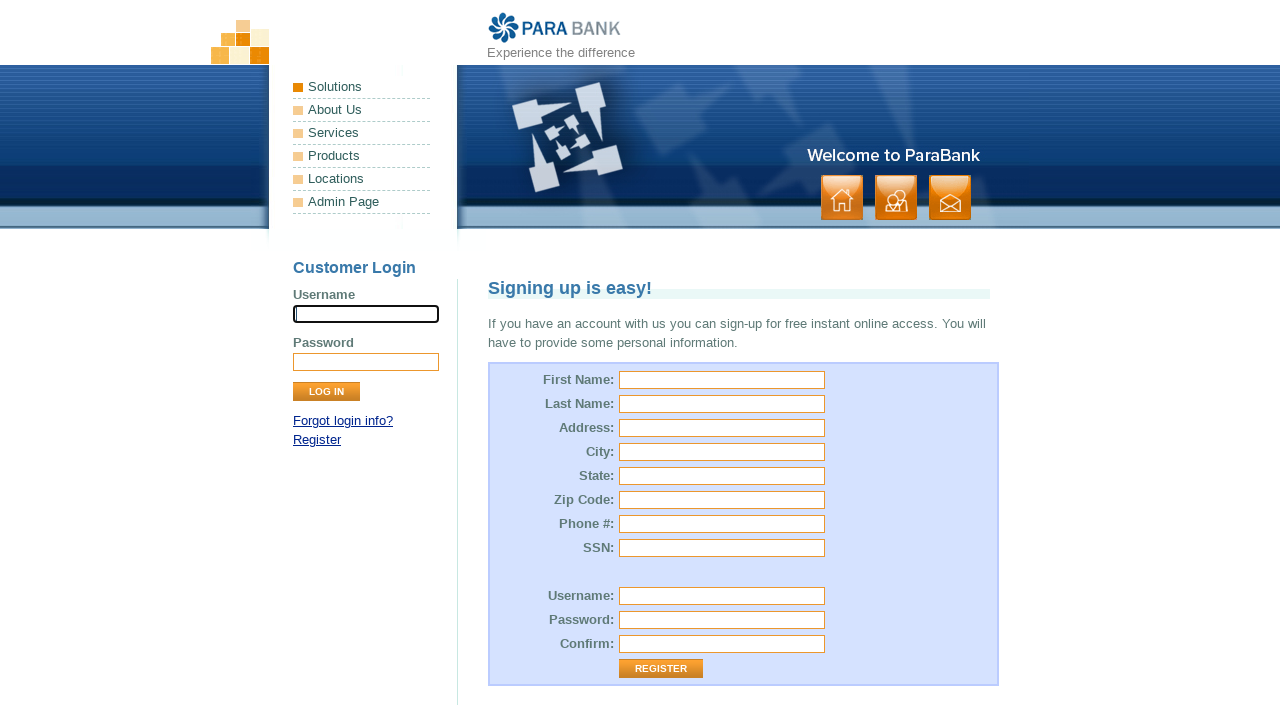

Registration form loaded and first name field is visible
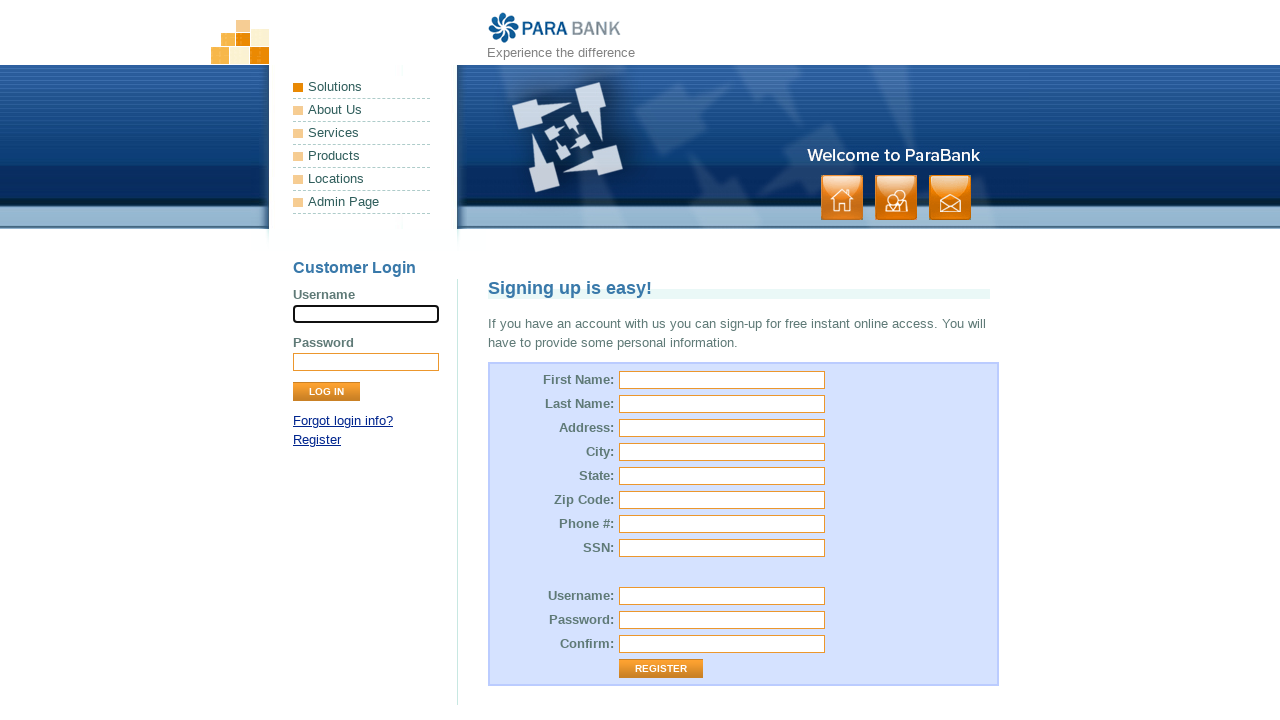

Filled first name field with 'Michael' on #customer\.firstName
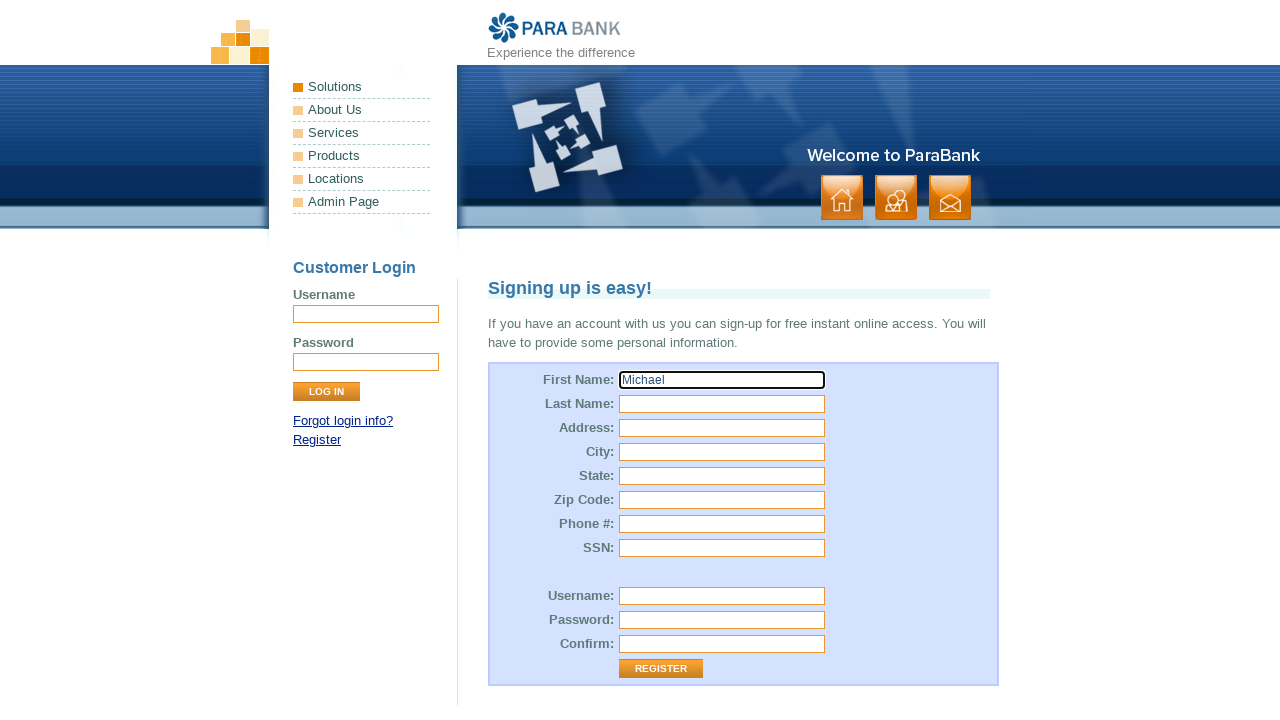

Filled last name field with 'Thompson' on #customer\.lastName
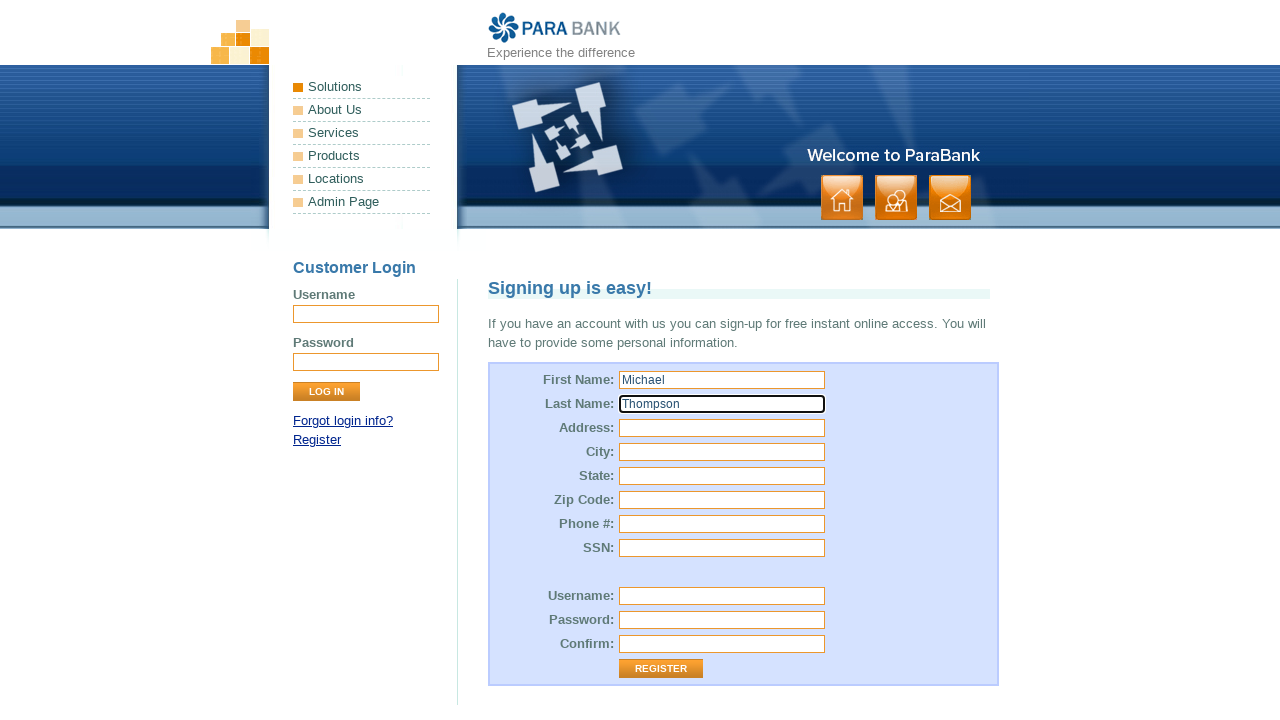

Filled street address with '742 Evergreen Terrace' on #customer\.address\.street
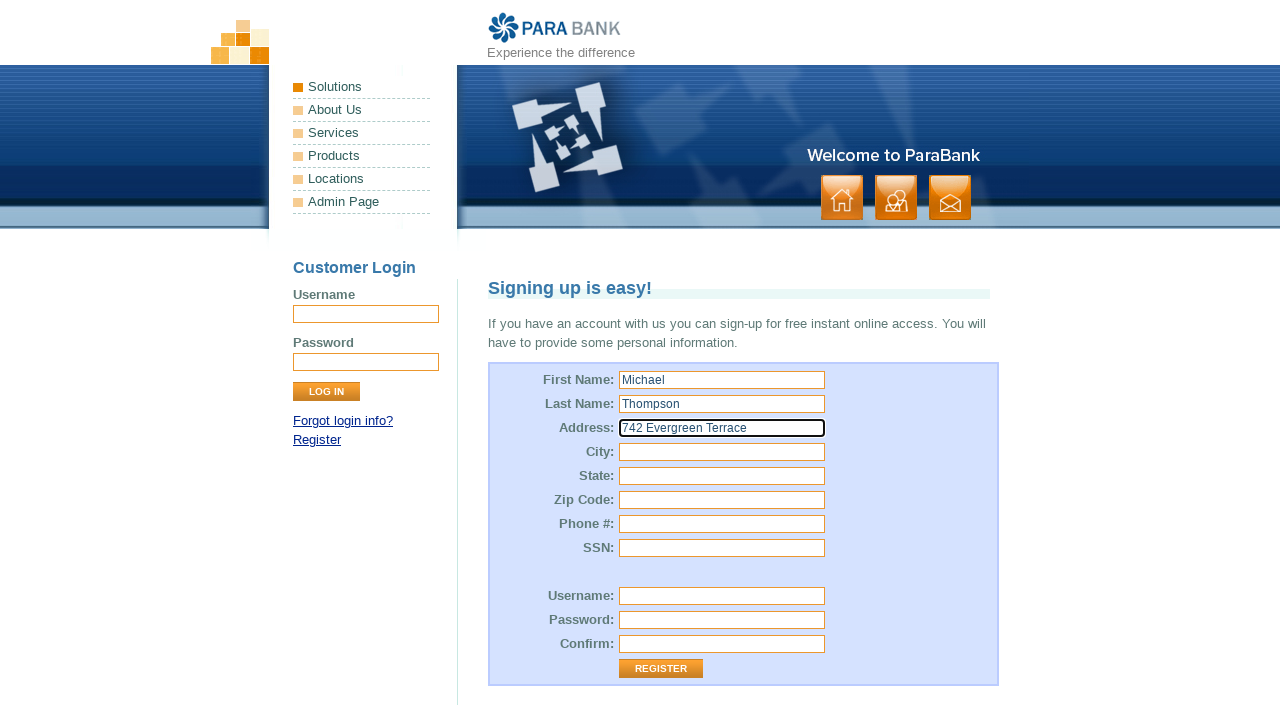

Filled city field with 'Springfield' on #customer\.address\.city
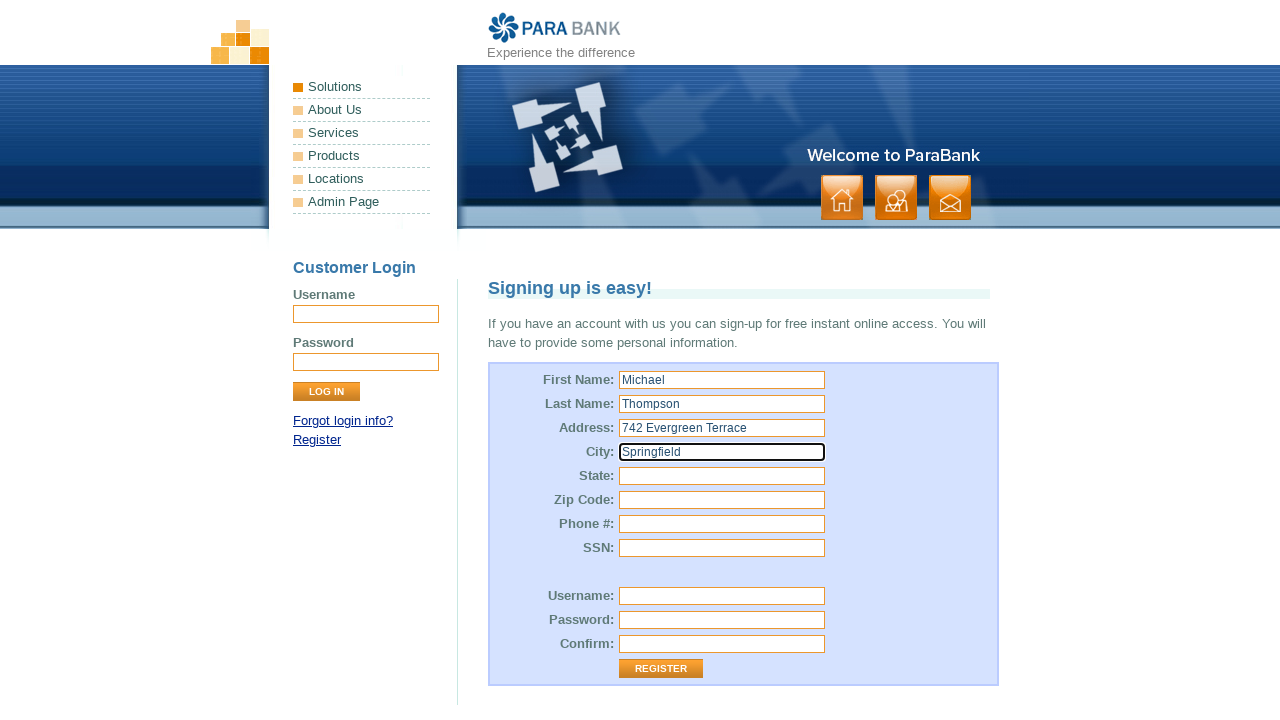

Filled state field with 'Illinois' on #customer\.address\.state
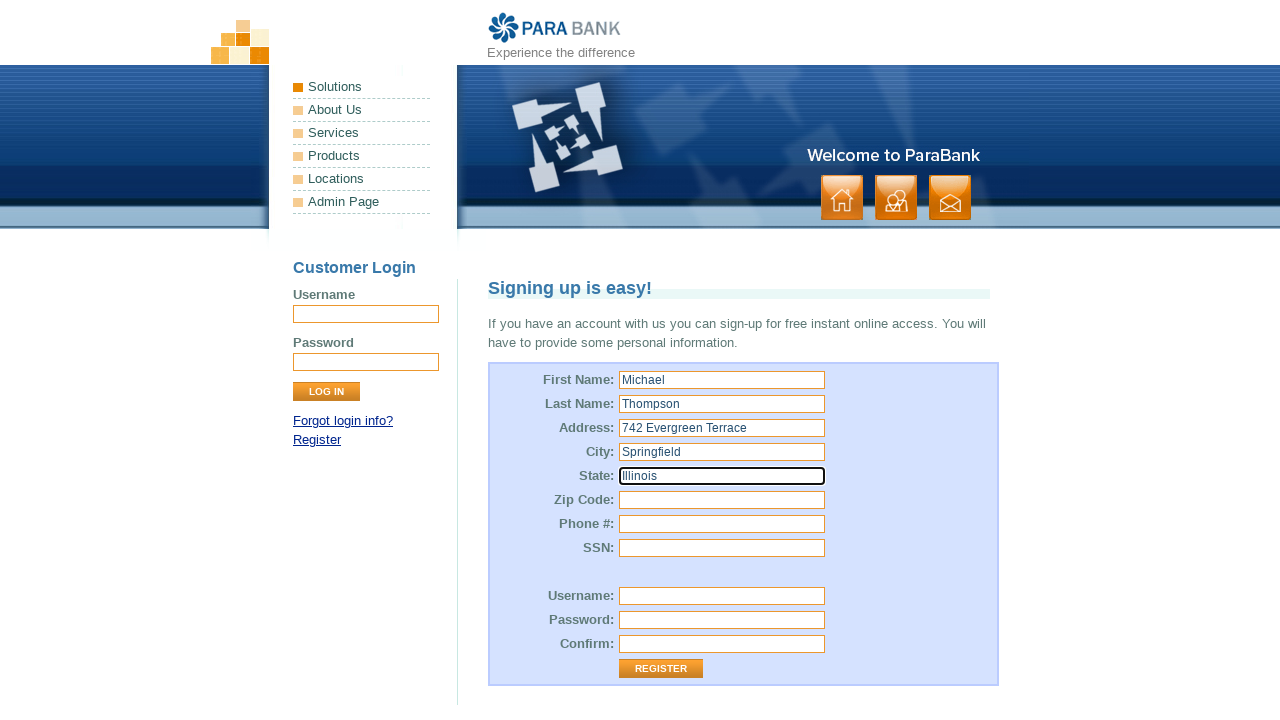

Filled zip code field with '62704' on #customer\.address\.zipCode
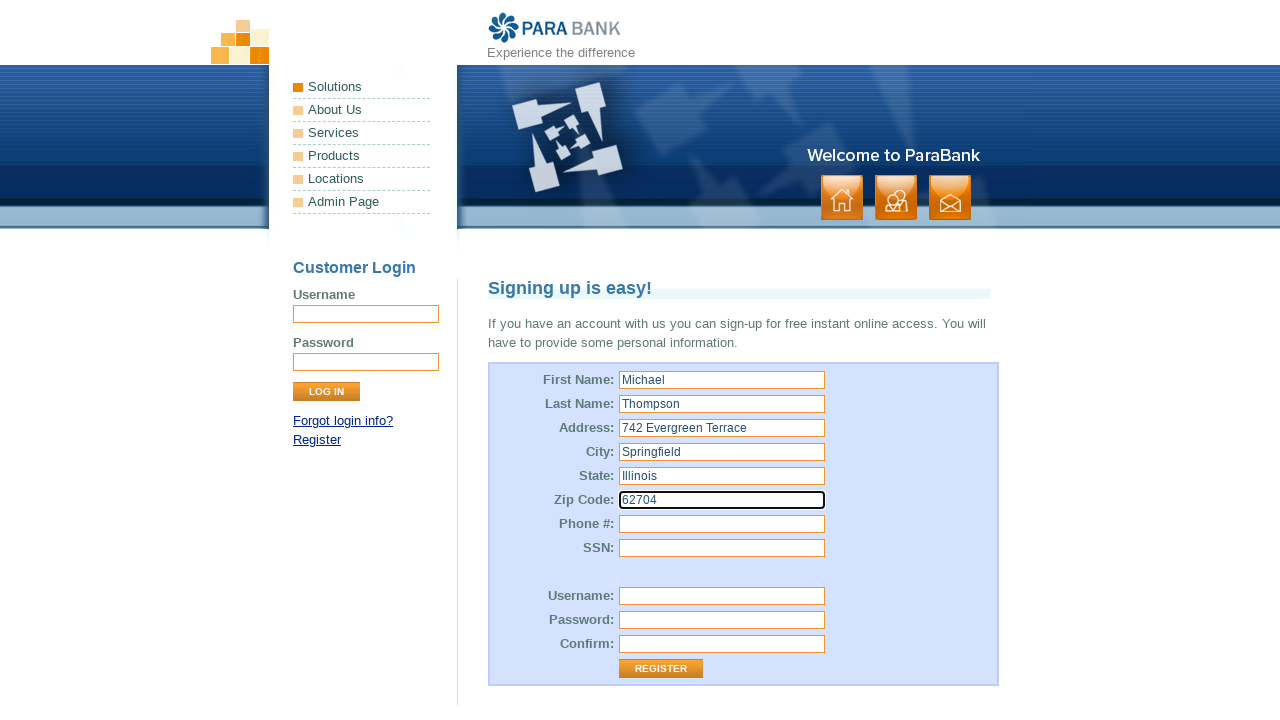

Filled phone number field with '555-123-4567' on #customer\.phoneNumber
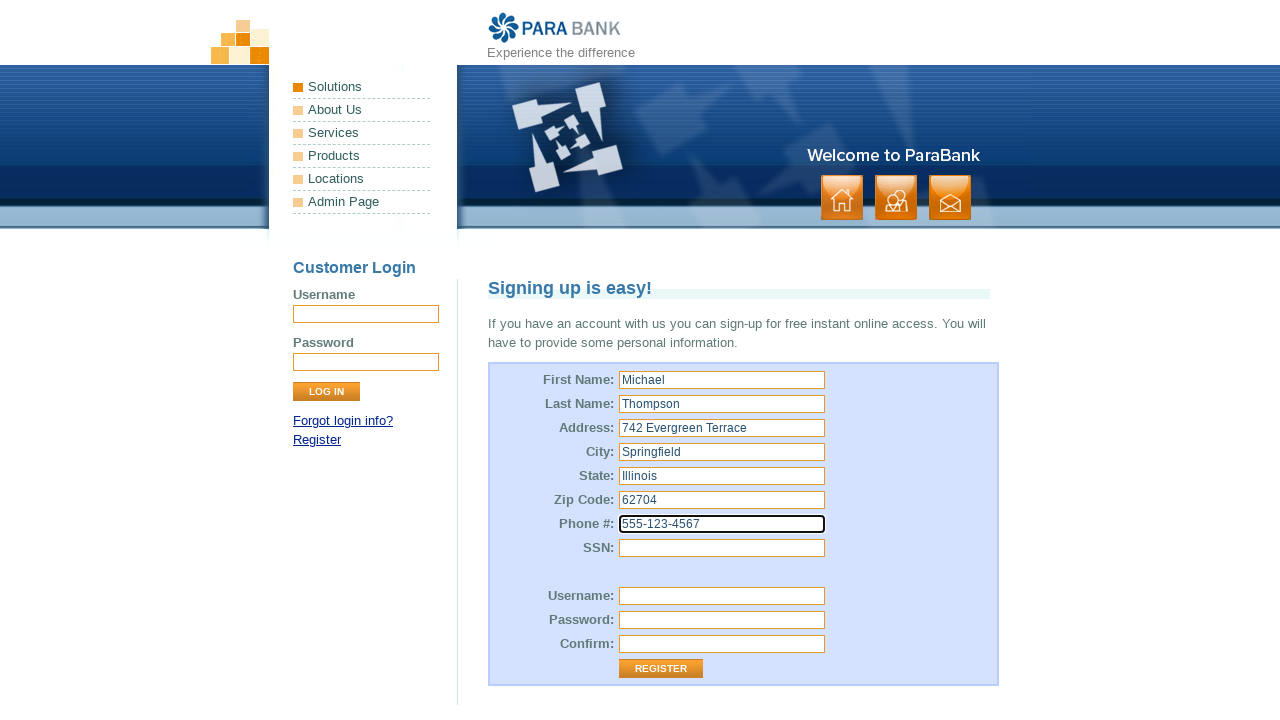

Filled SSN field with '123-45-6789' on #customer\.ssn
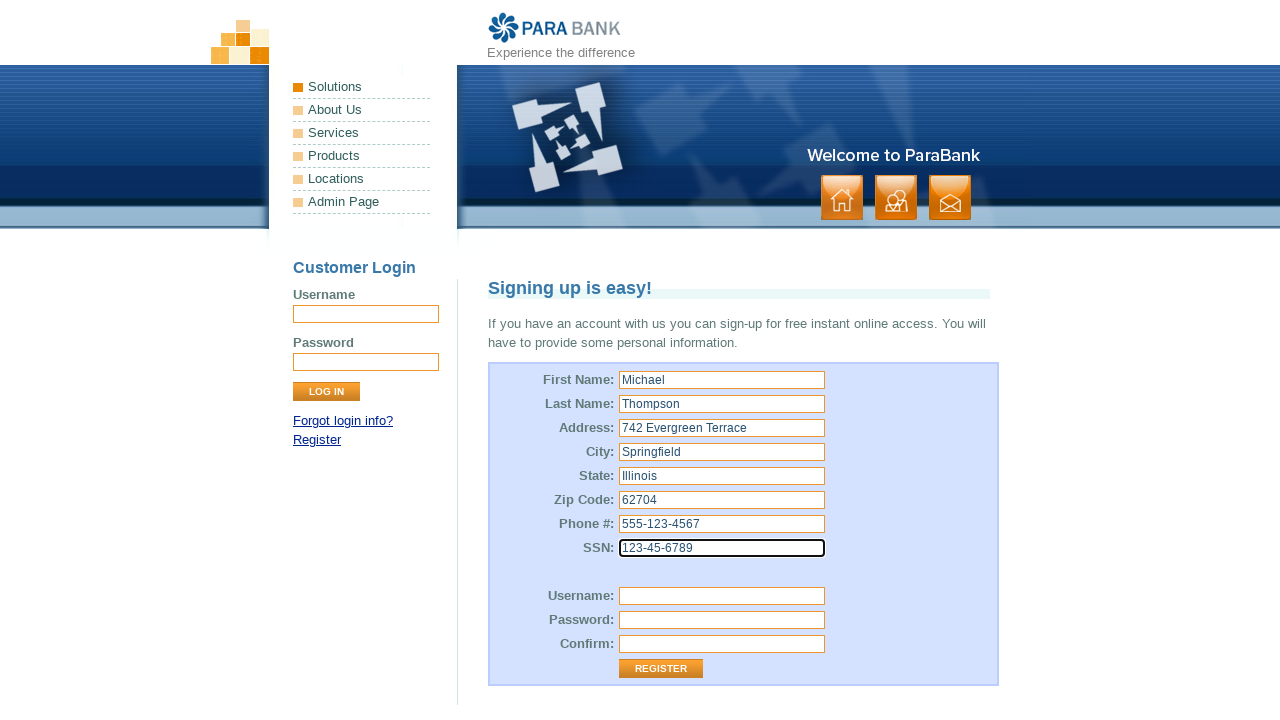

Filled username field with 'mthompson2024' on #customer\.username
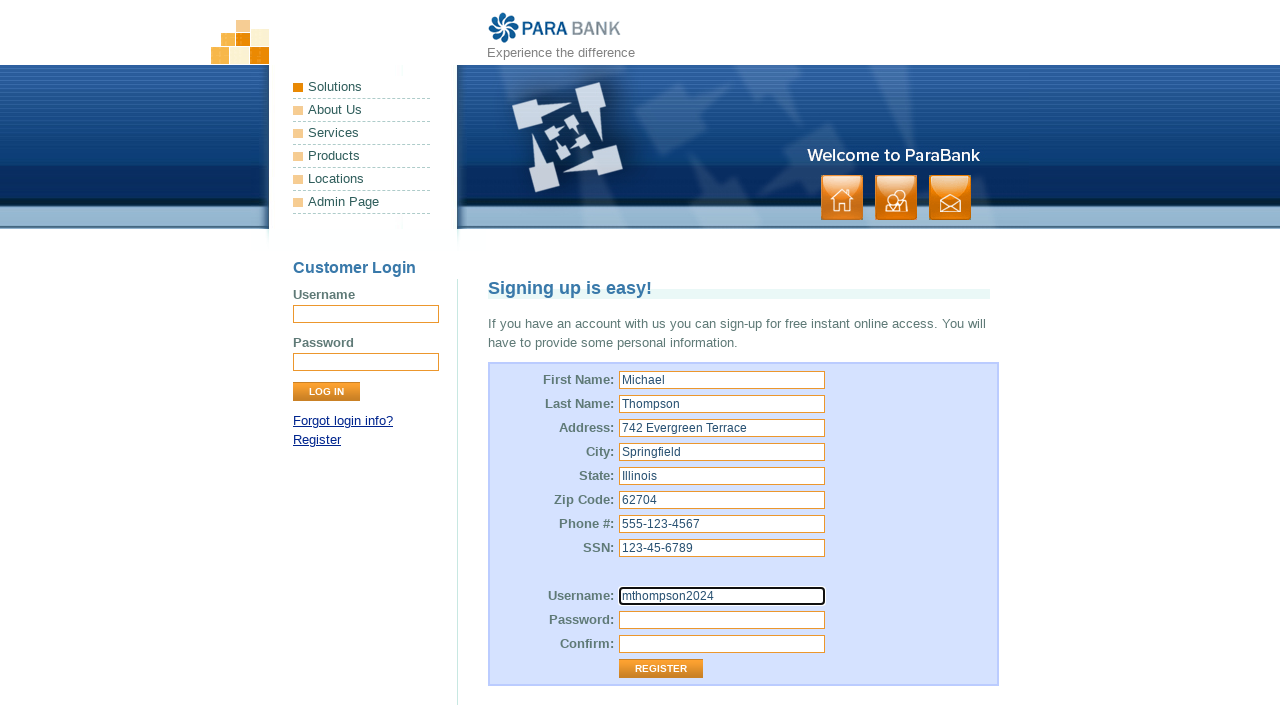

Filled password field with 'SecurePass123!' on #customer\.password
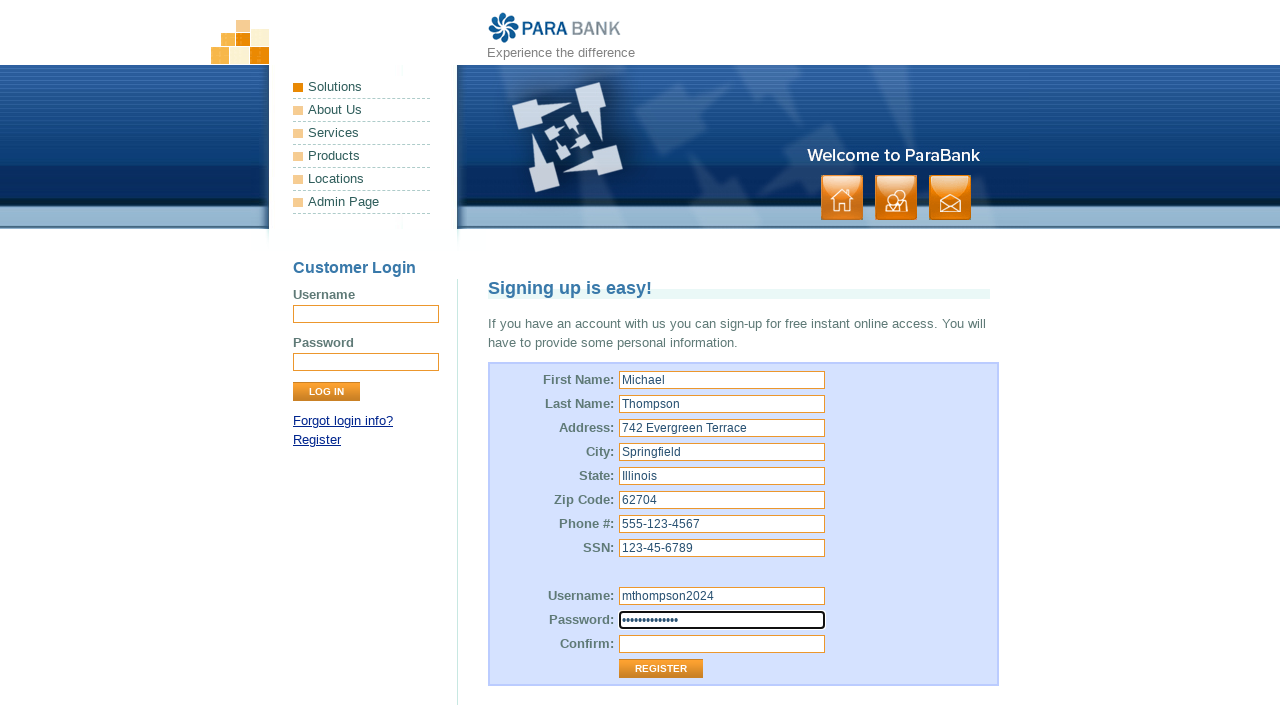

Filled password confirmation field with 'SecurePass123!' on #repeatedPassword
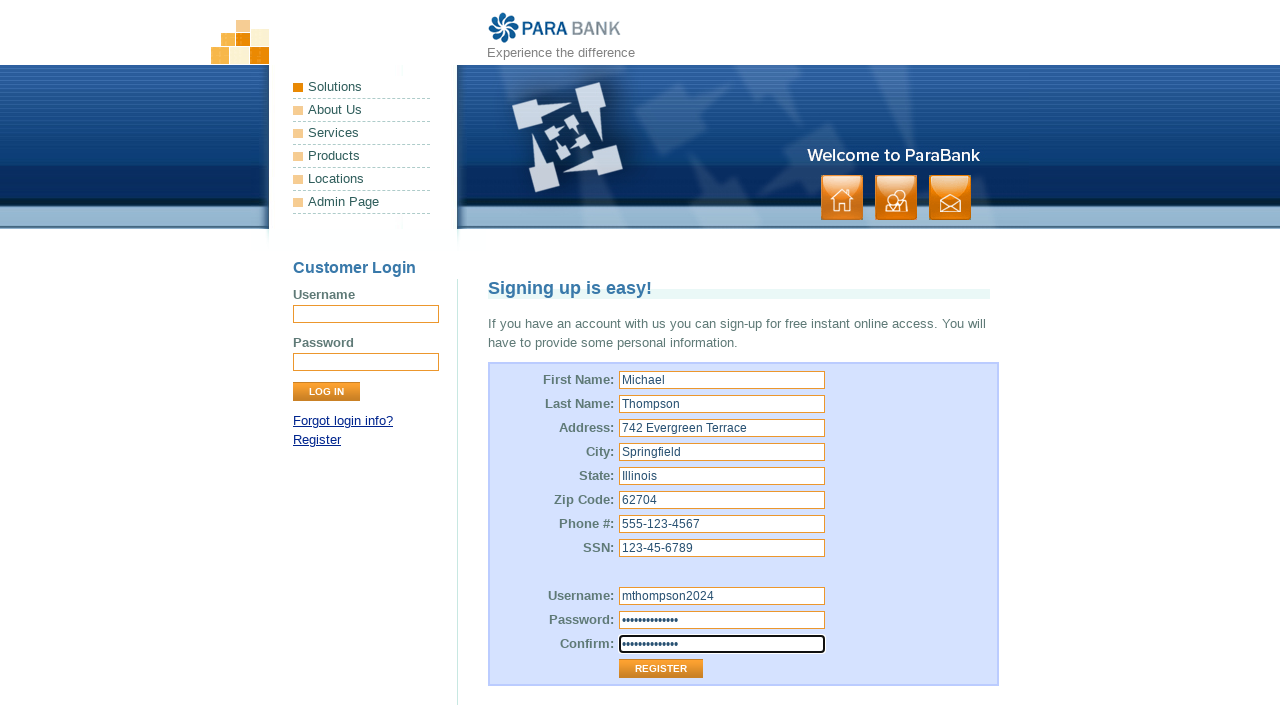

Clicked Register button to submit the registration form at (661, 669) on input[value='Register']
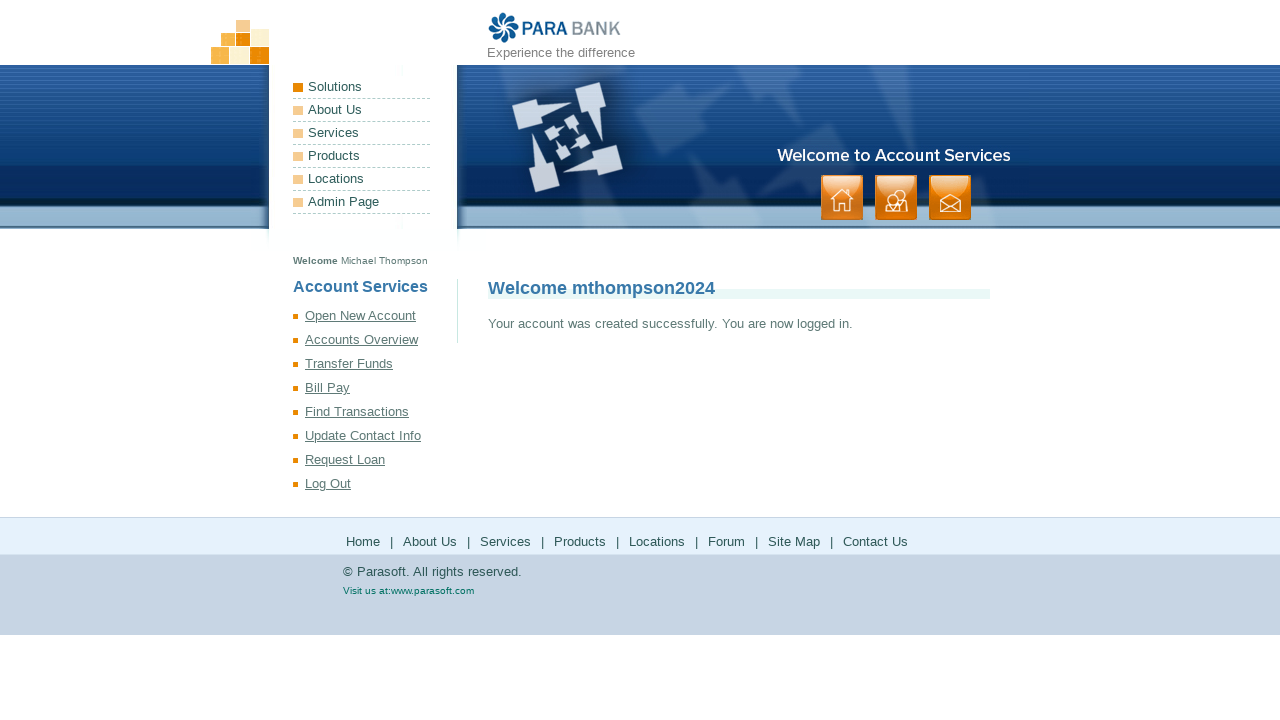

Successfully registered and navigated to Accounts Overview page
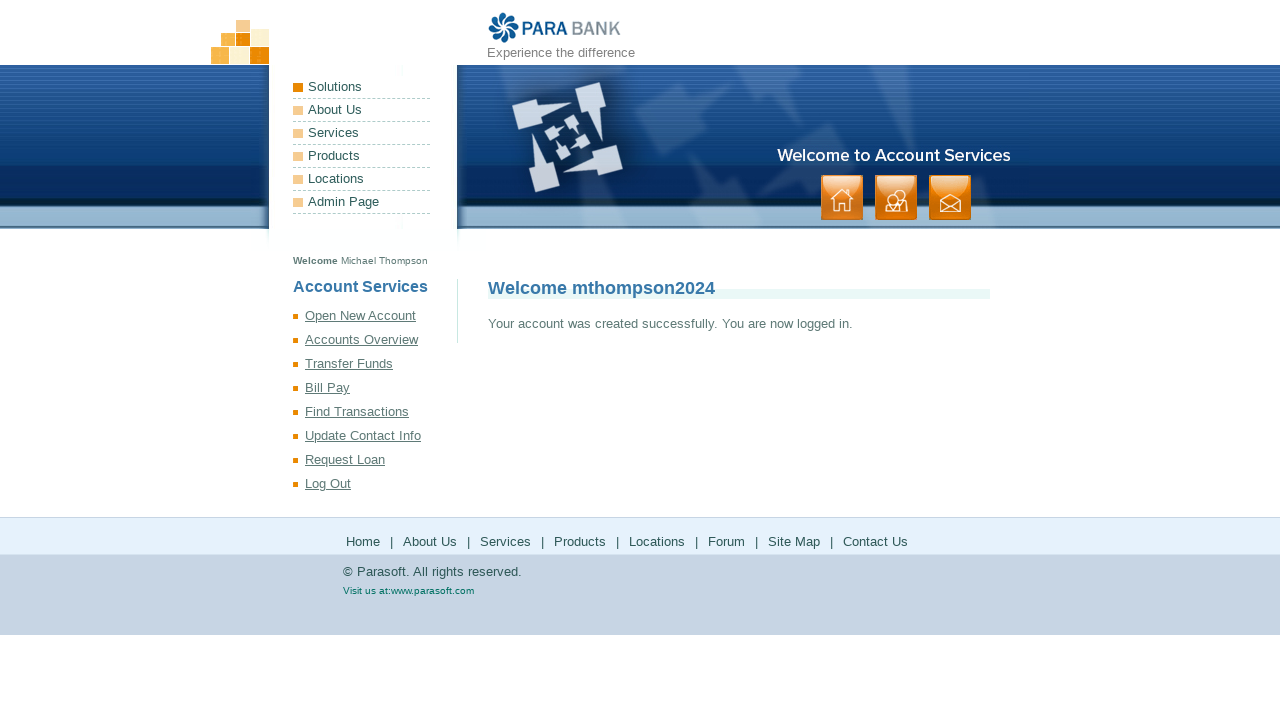

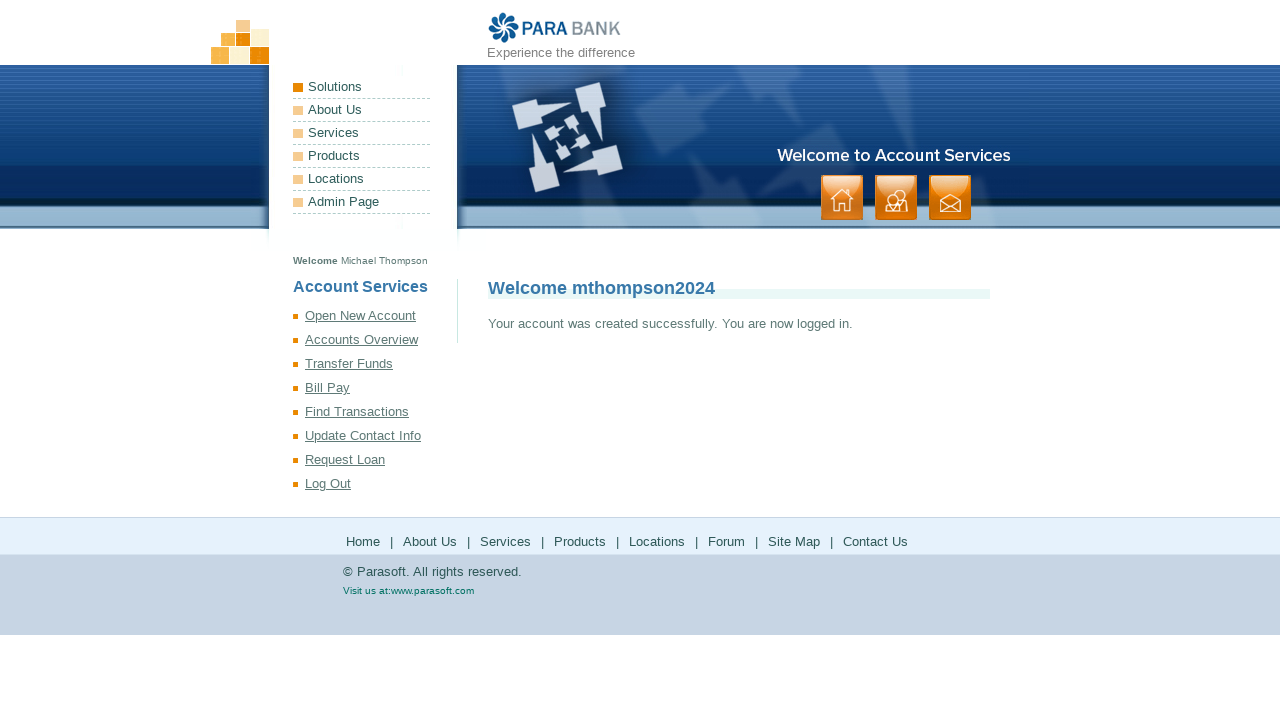